Tests a basic registration form by filling out first name, last name, selecting gender, checking a checkbox, entering email and password, then clicking register and another button.

Starting URL: https://www.hyrtutorials.com/p/basic-controls.html

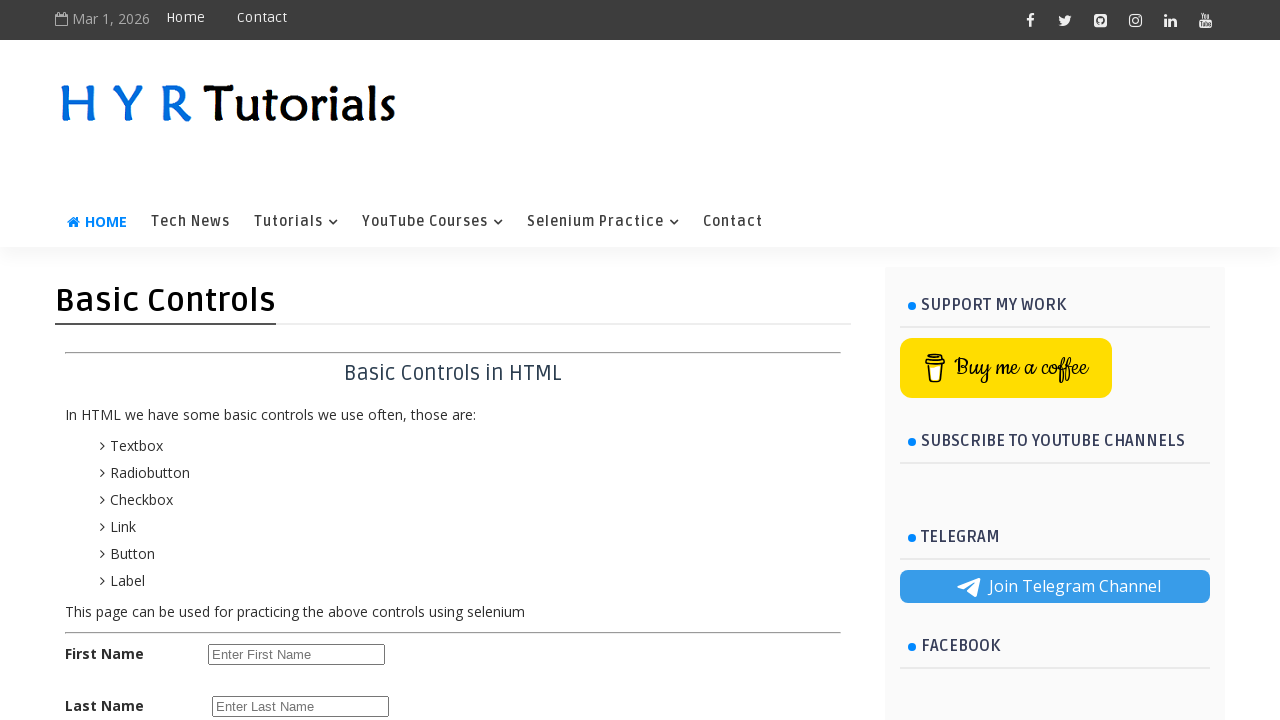

Navigated to basic controls registration form page
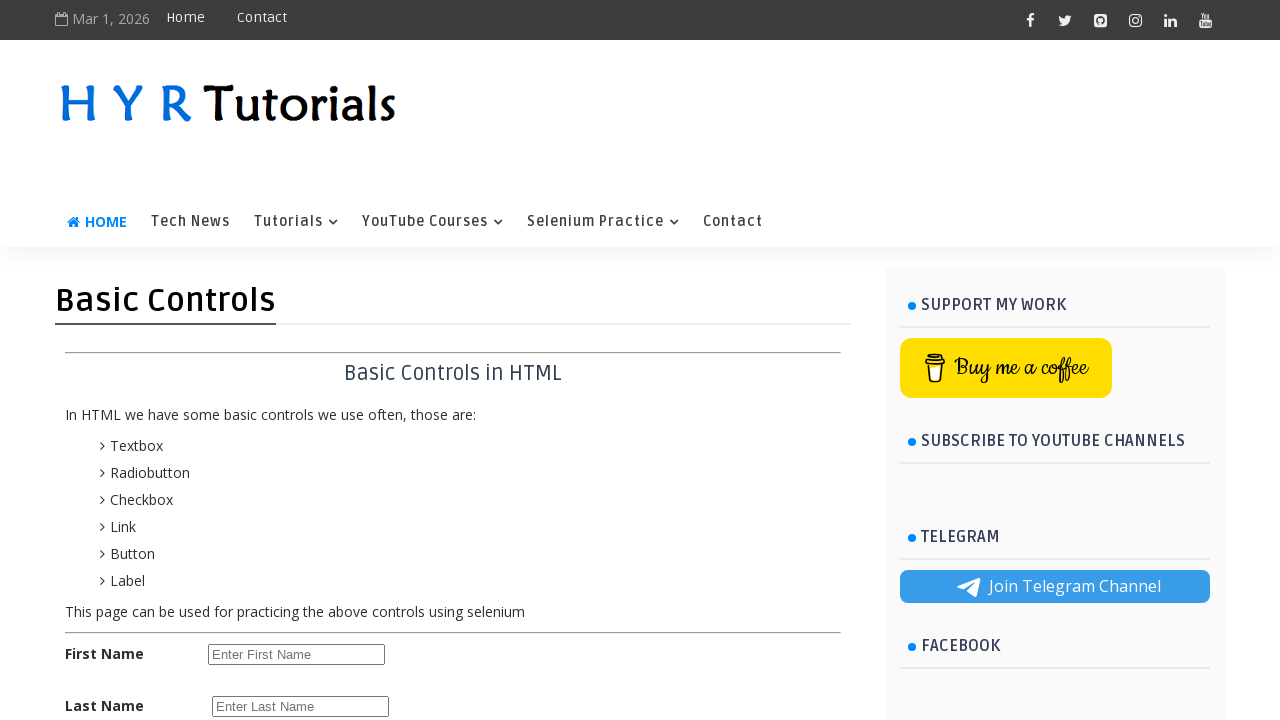

Filled first name field with 'vinod' on #firstName
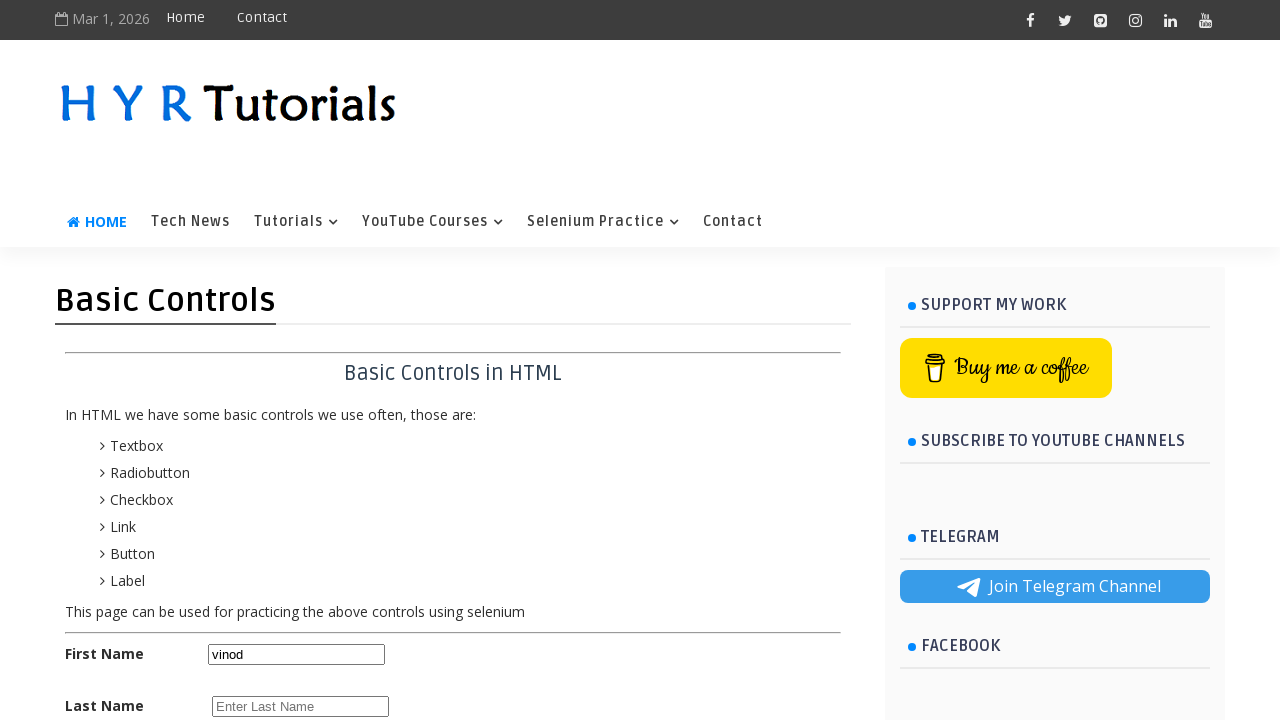

Filled last name field with 'kumar' on input[name='lName']
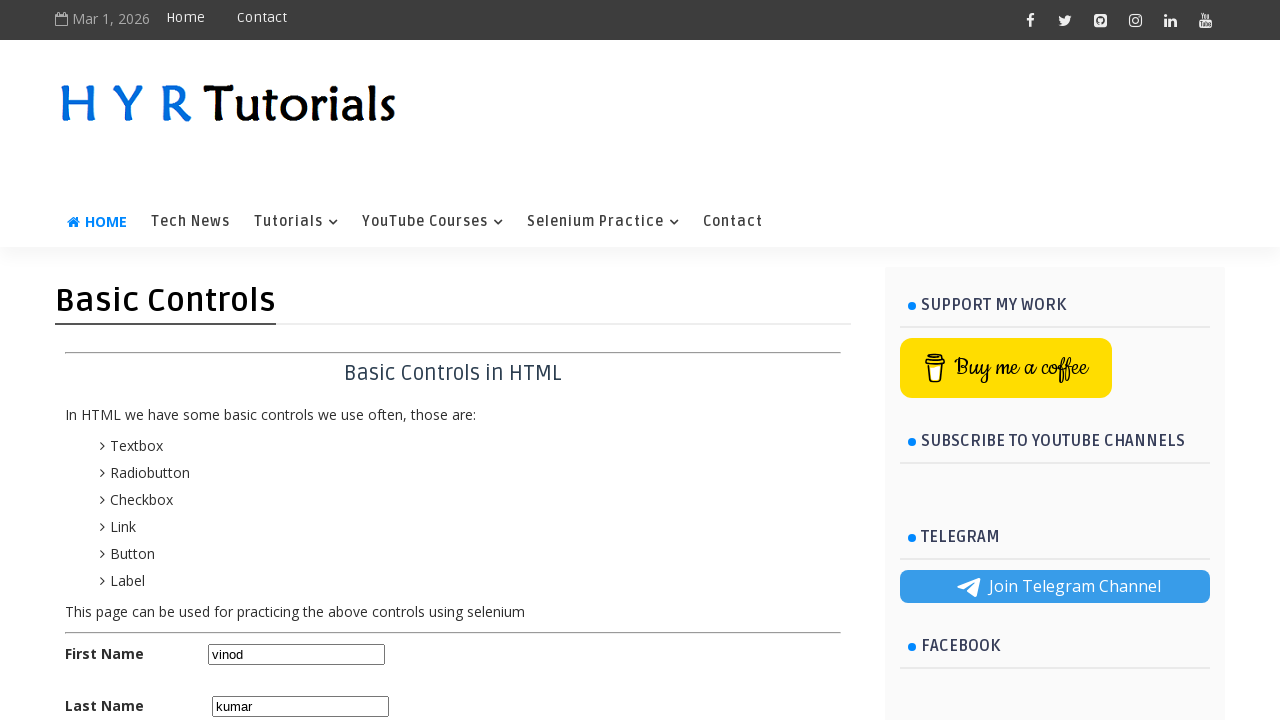

Selected gender radio button at (216, 360) on input[name='gender']
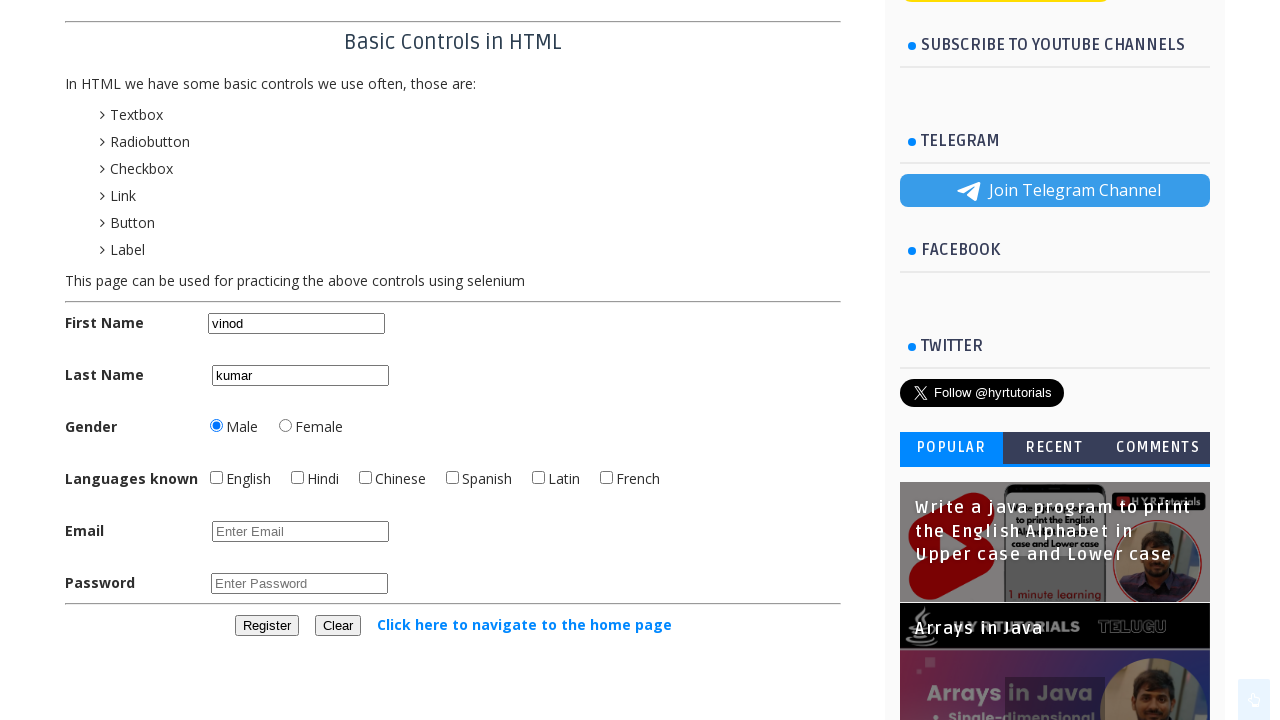

Checked the checkbox at (216, 478) on .bcCheckBox
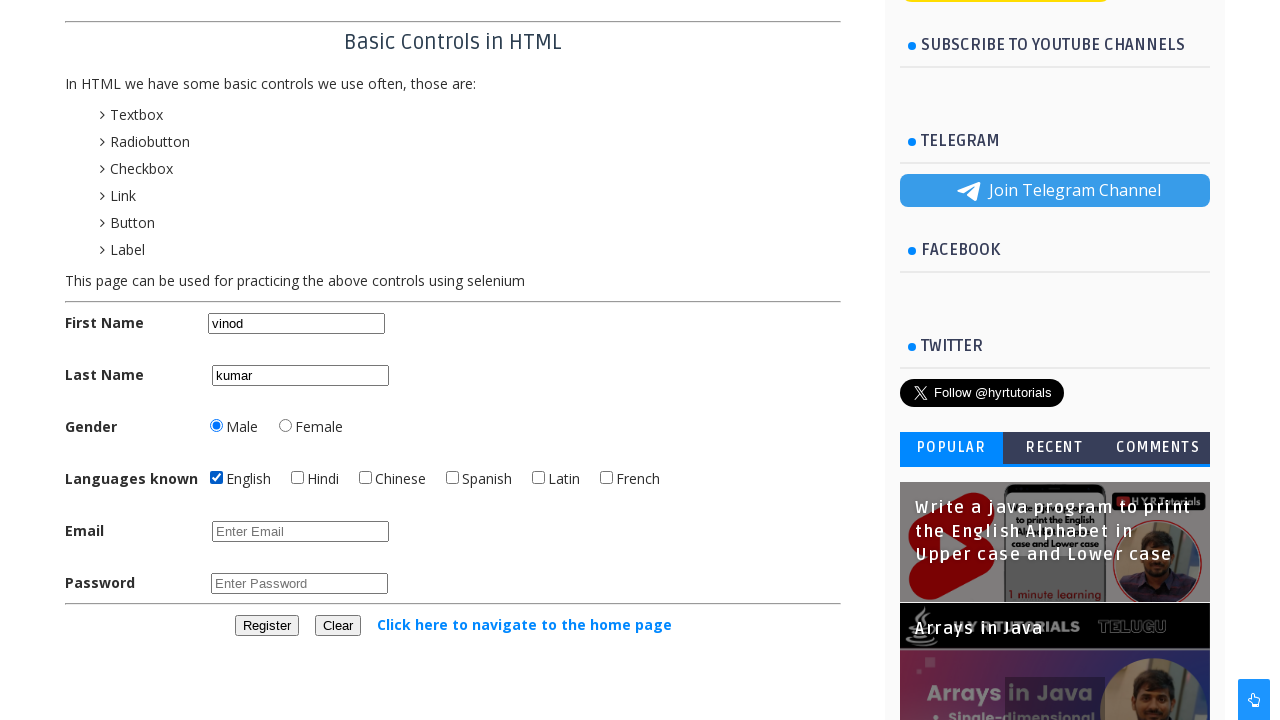

Filled email field with 'vinodvinu1043@gmail.com' on input[name='email']
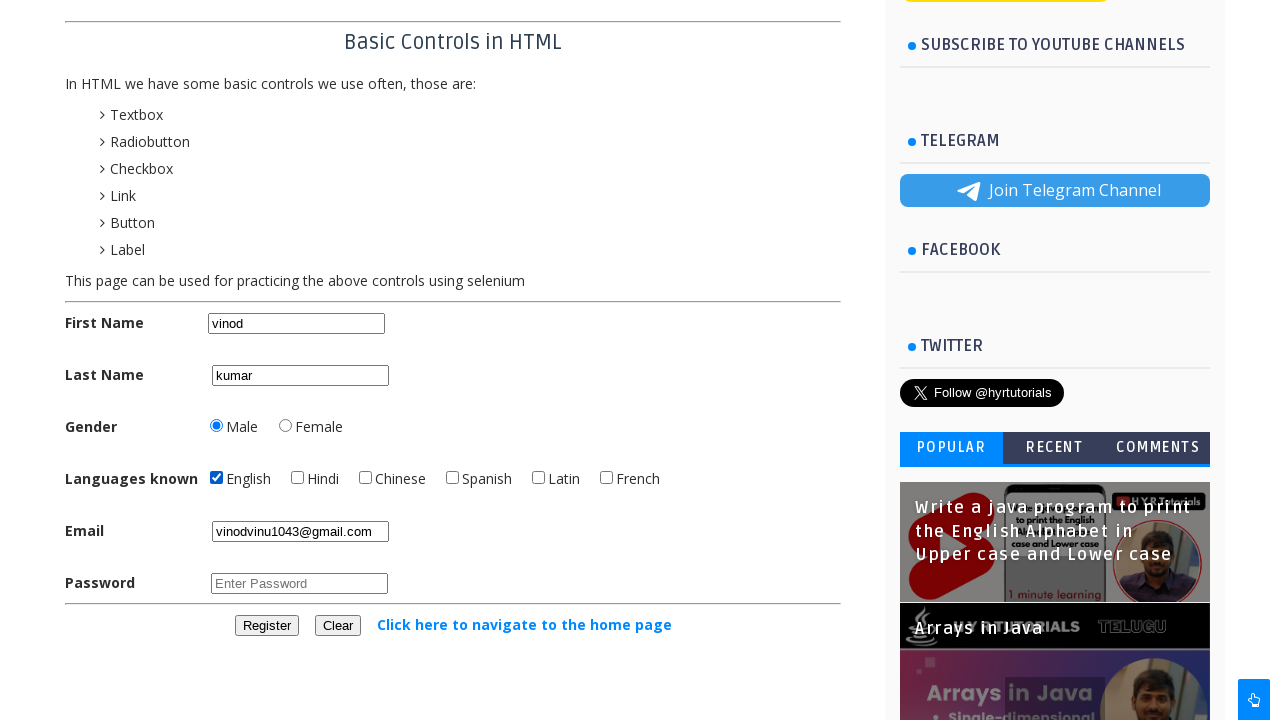

Filled password field with 'vinod@123' on #password
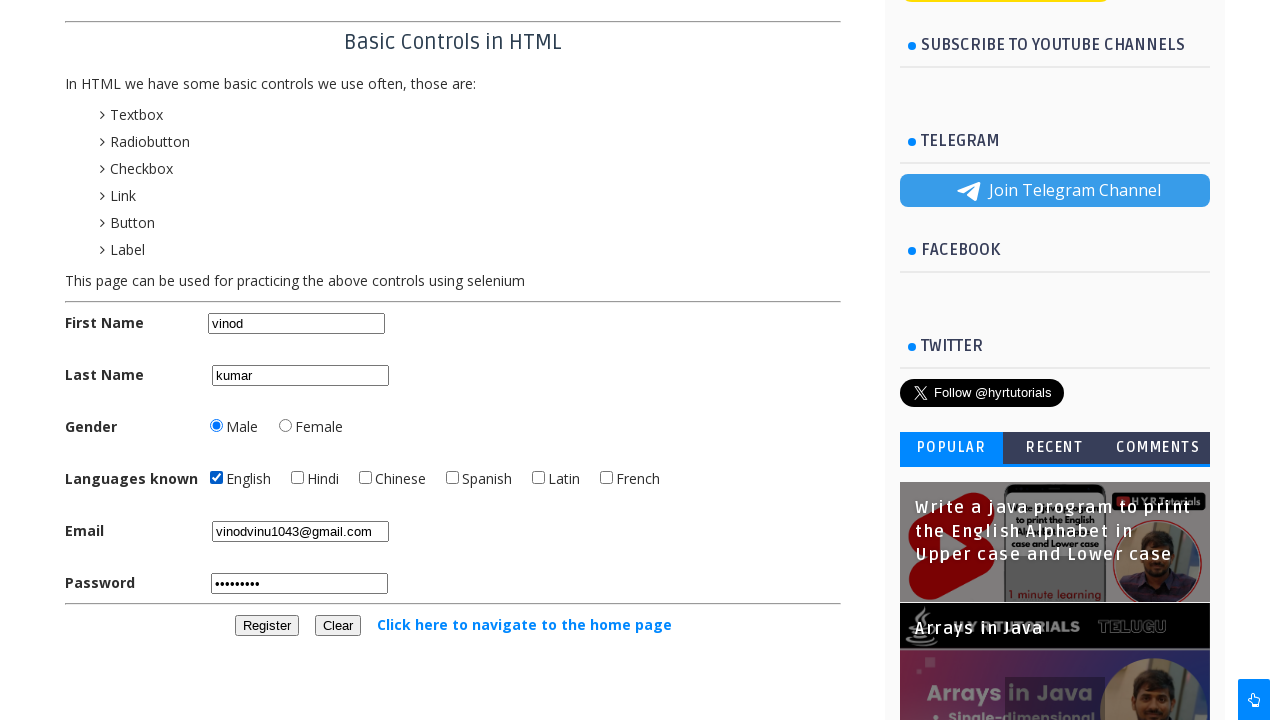

Clicked register button to submit form at (266, 626) on #registerbtn
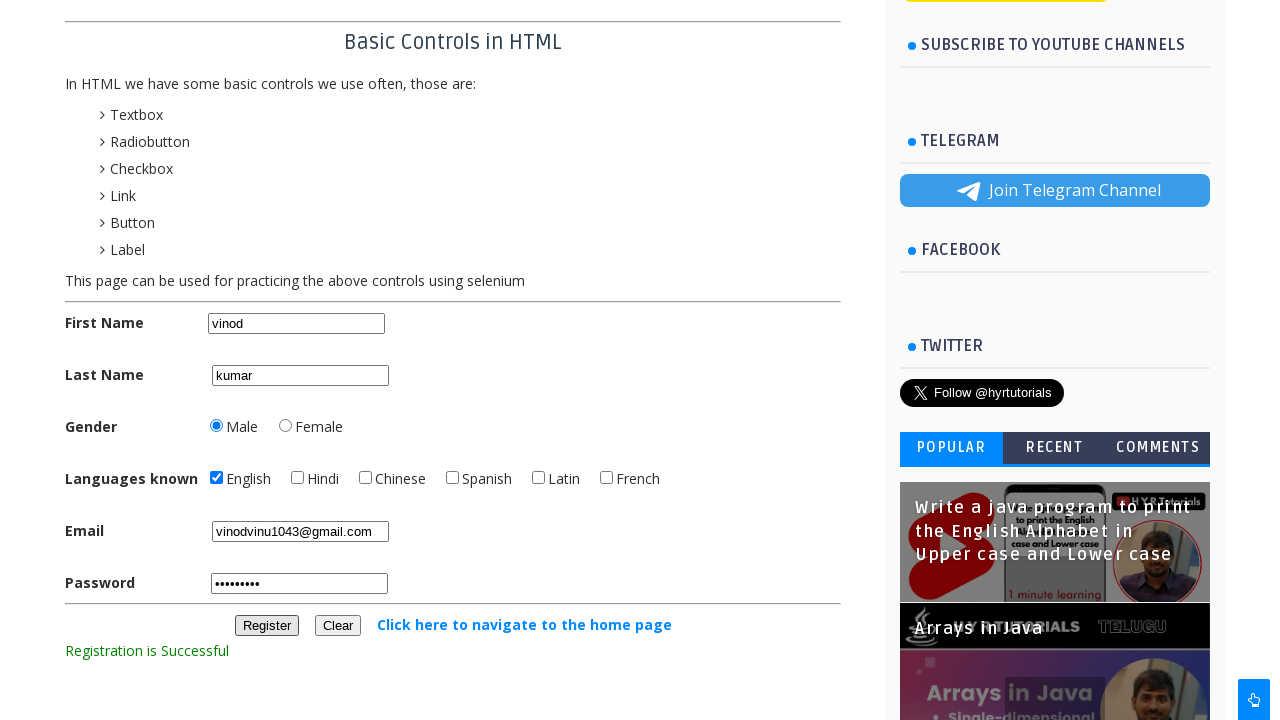

Clicked additional button at (266, 626) on .bcButton
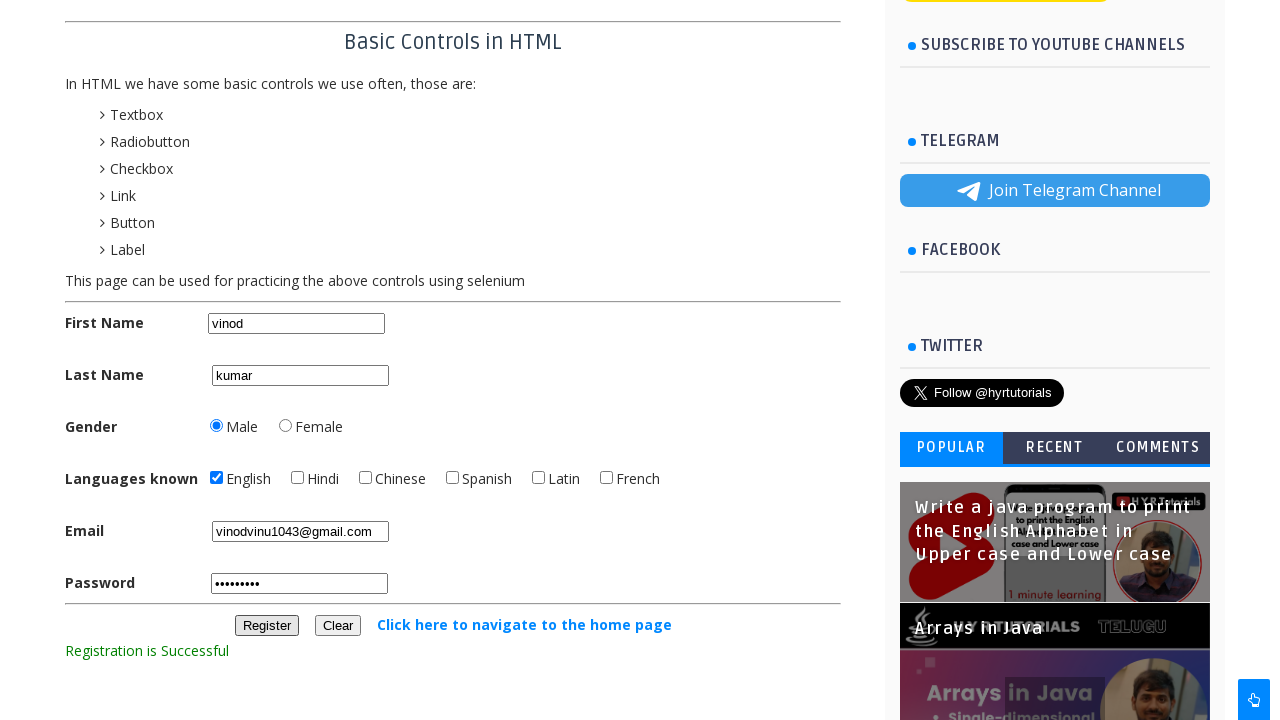

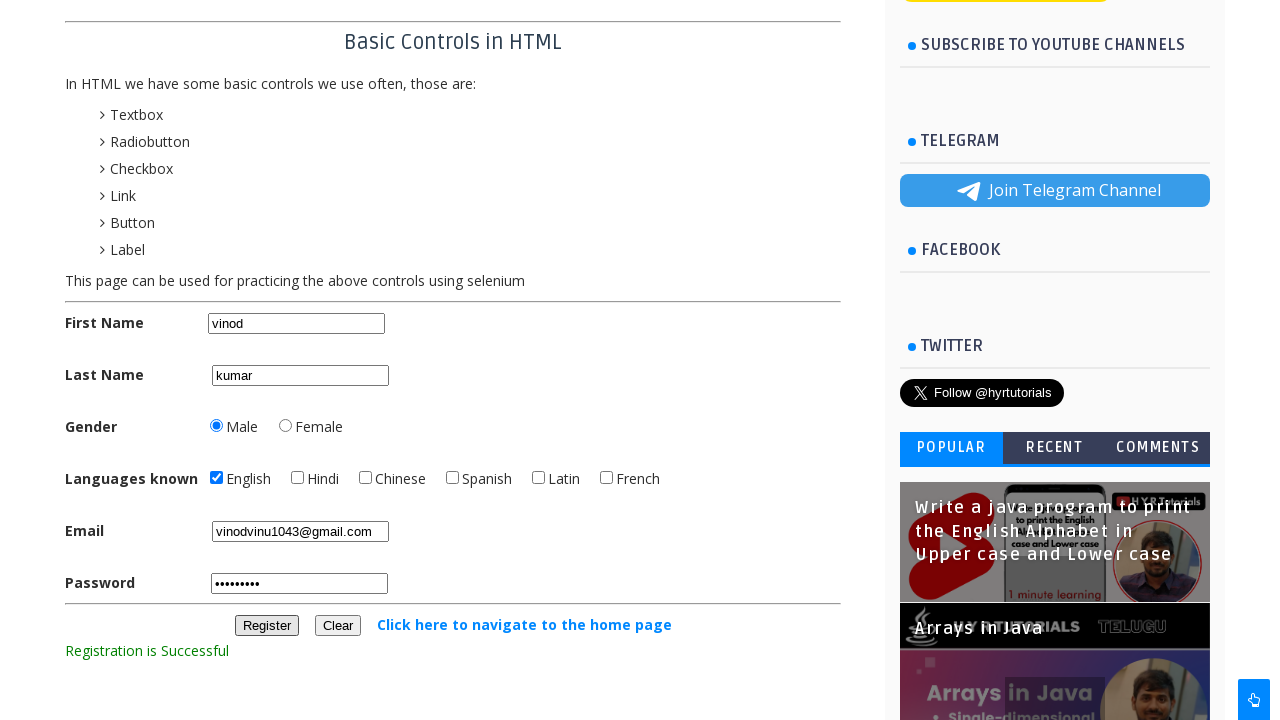